Tests handling a basic JavaScript alert by clicking a button, accepting the alert, and verifying the result message.

Starting URL: https://the-internet.herokuapp.com/javascript_alerts

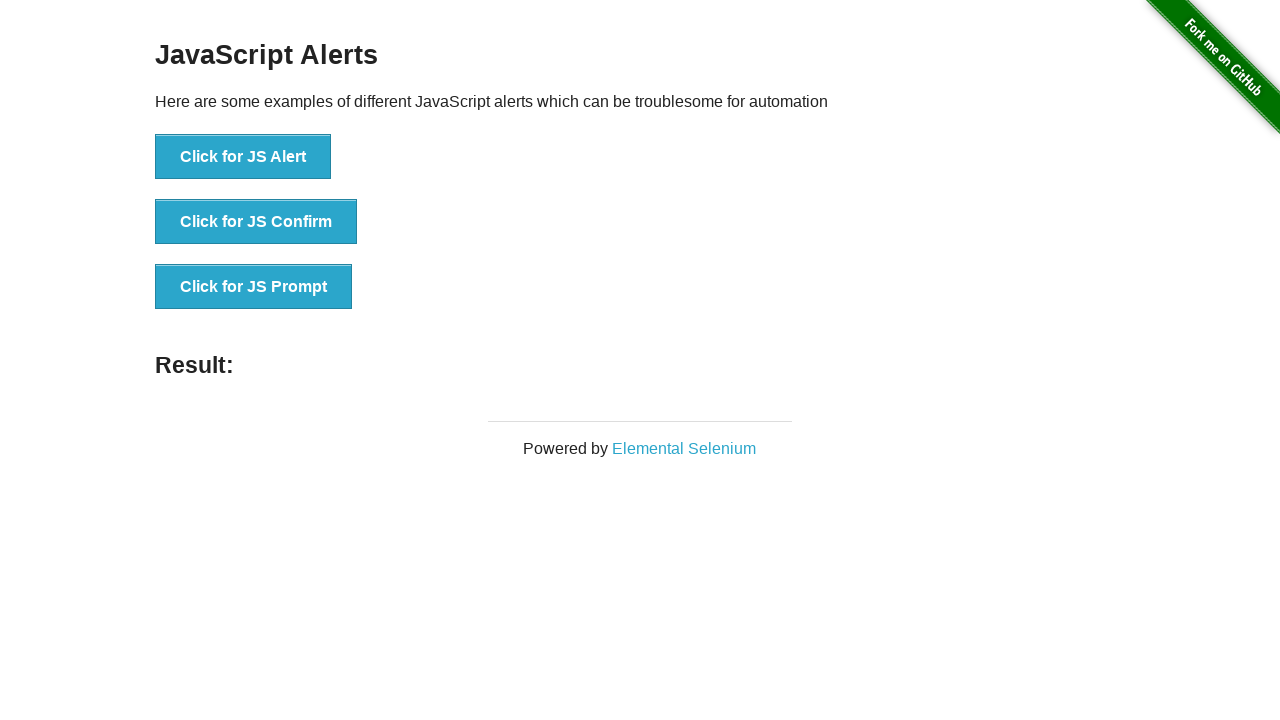

Clicked button to trigger JavaScript alert at (243, 157) on xpath=//button[contains(text(), 'Click for JS Alert')]
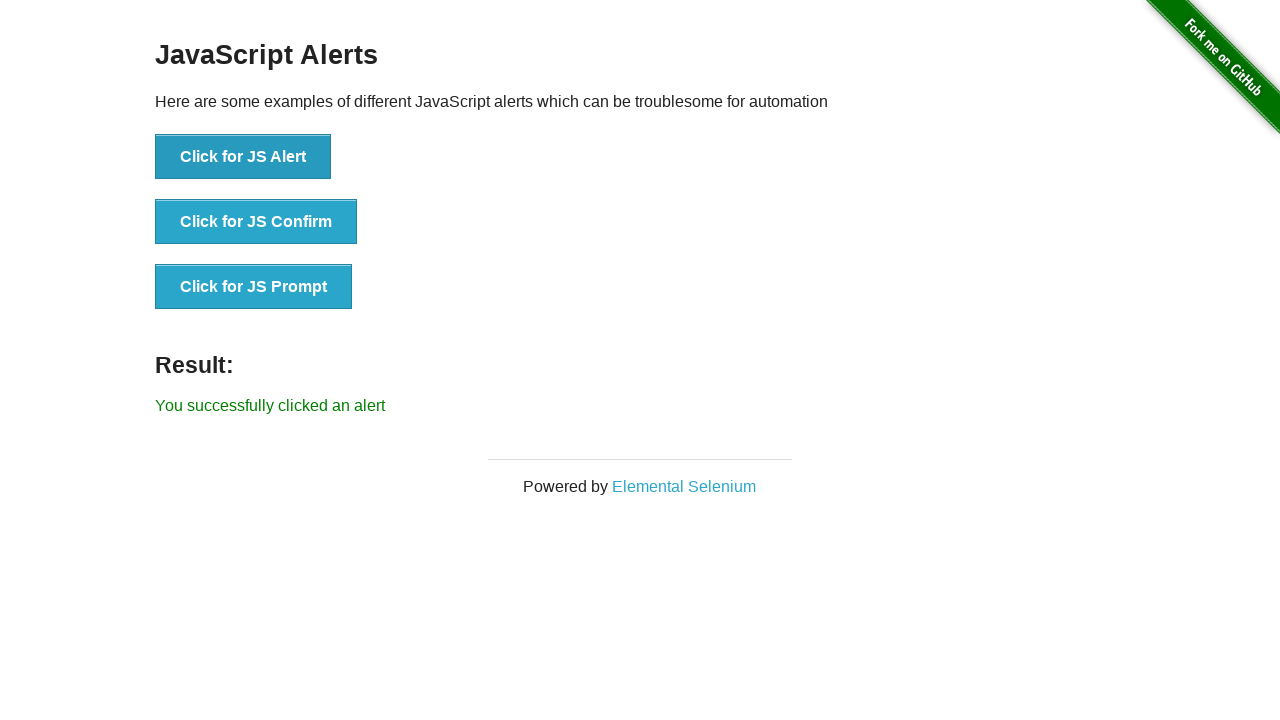

Set up dialog handler to accept alerts
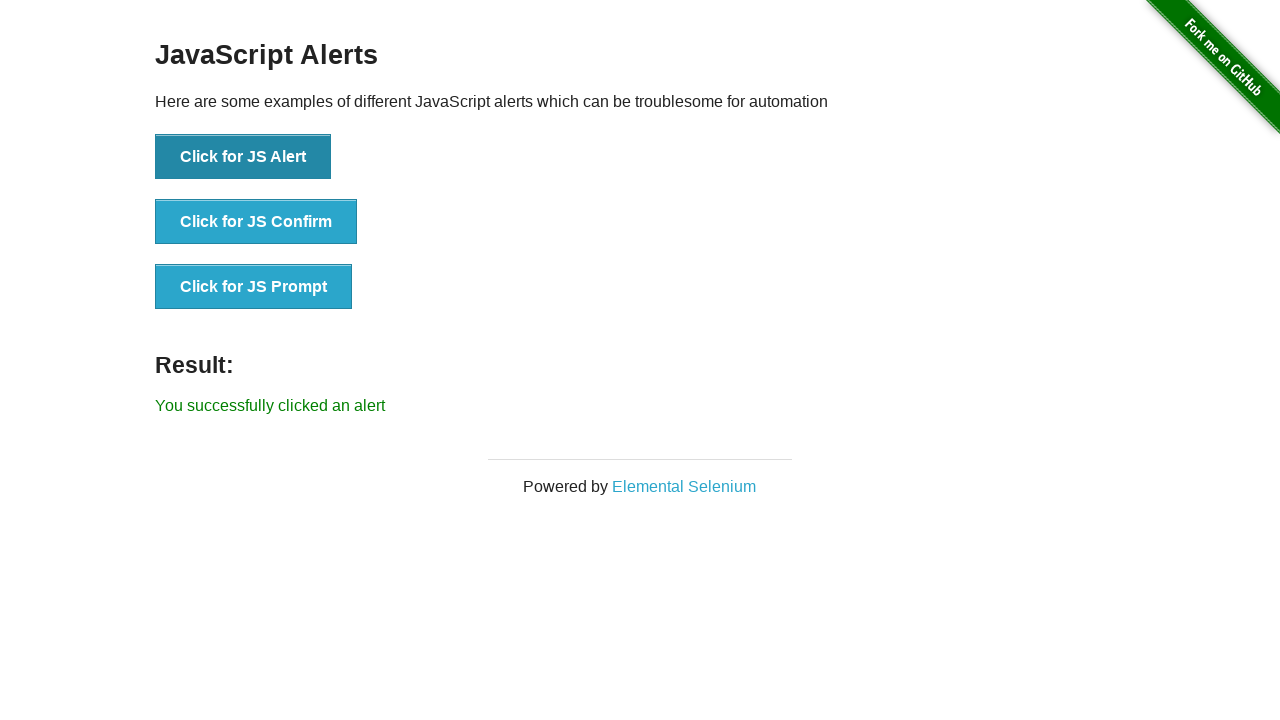

Waited for result message to appear
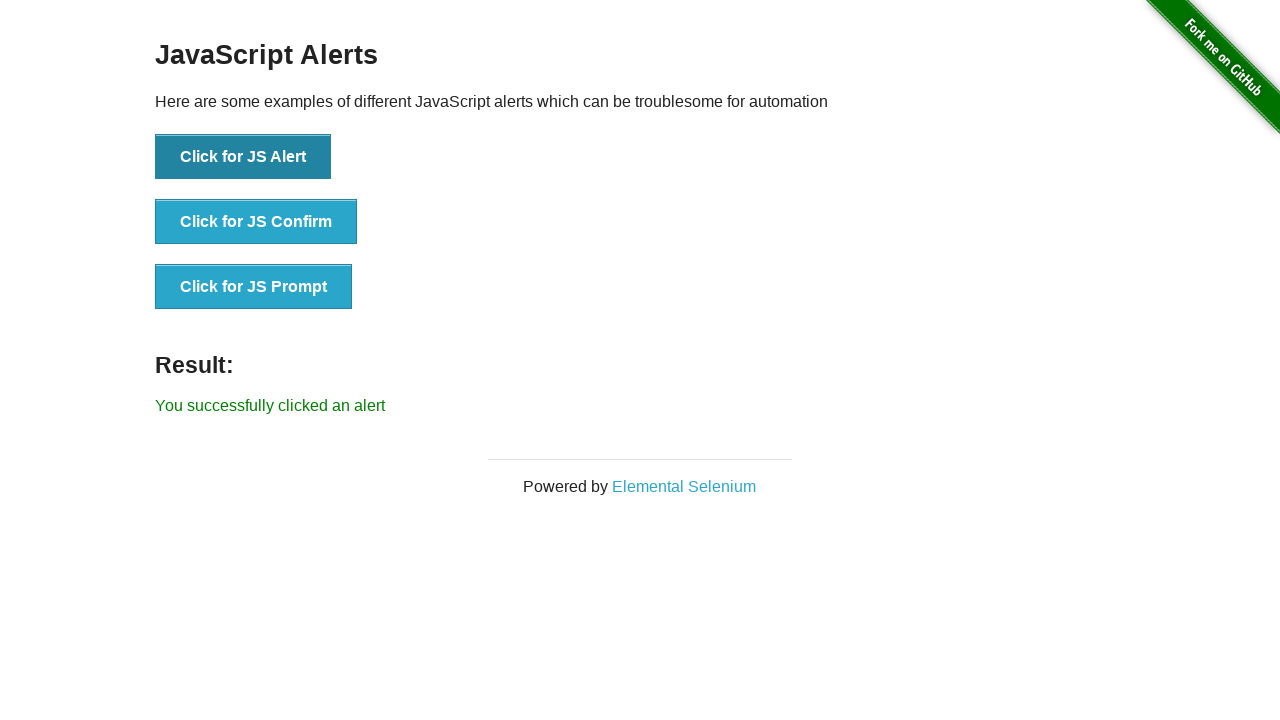

Retrieved result message text
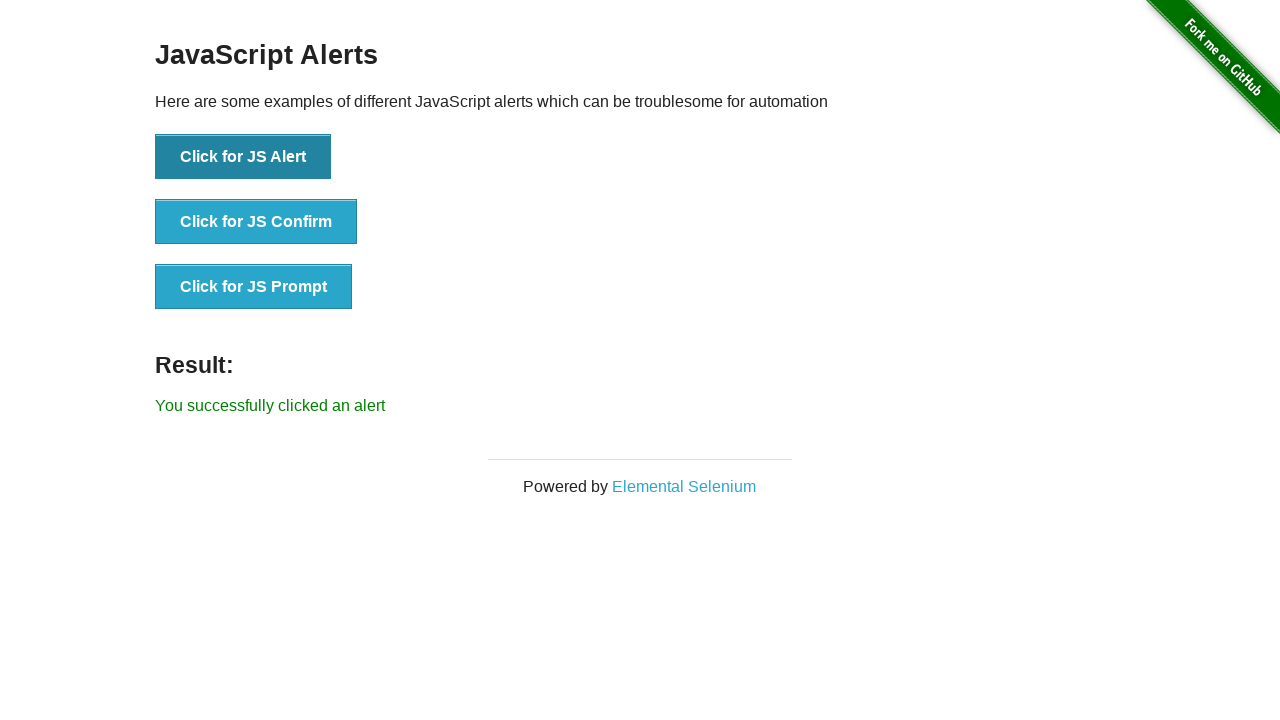

Verified result message matches expected text: 'You successfully clicked an alert'
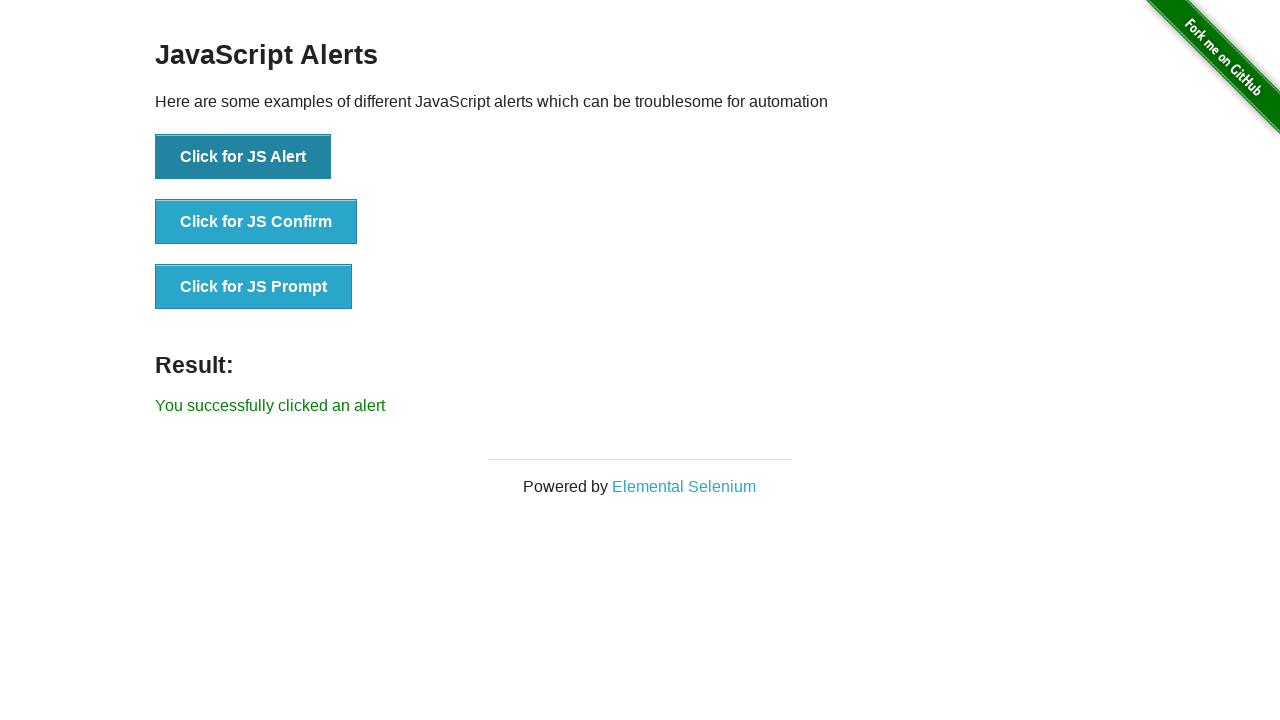

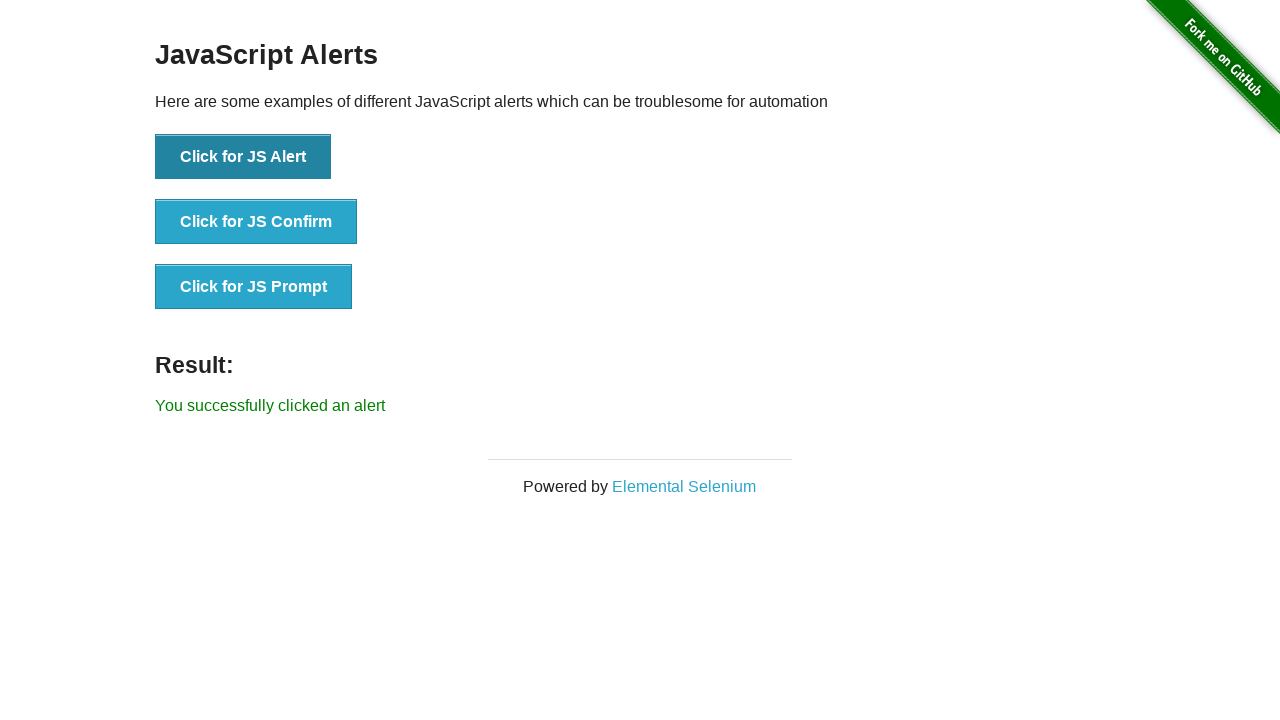